Tests product search functionality on a vegetable e-commerce site by typing a search query, verifying the number of filtered products, and dynamically clicking the "Add to Cart" button for a specific product (Cashews).

Starting URL: https://rahulshettyacademy.com/seleniumPractise/#/

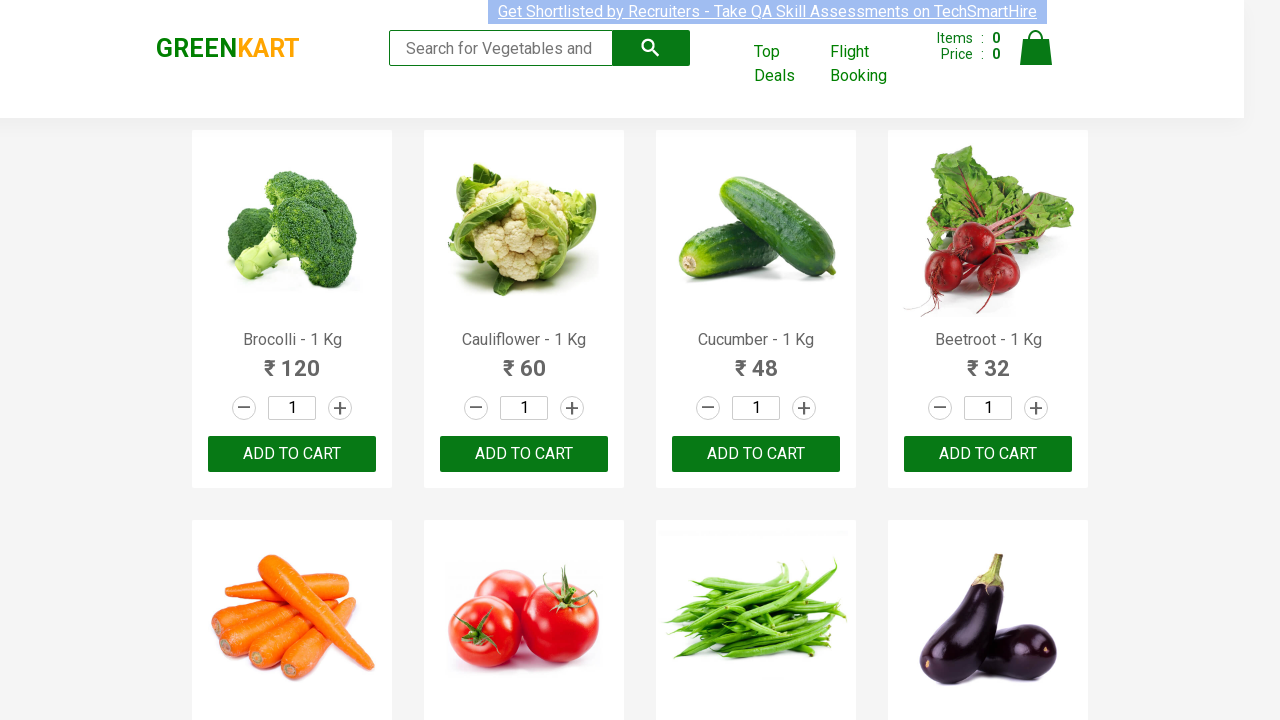

Filled search field with 'ca' to filter products on .search-keyword
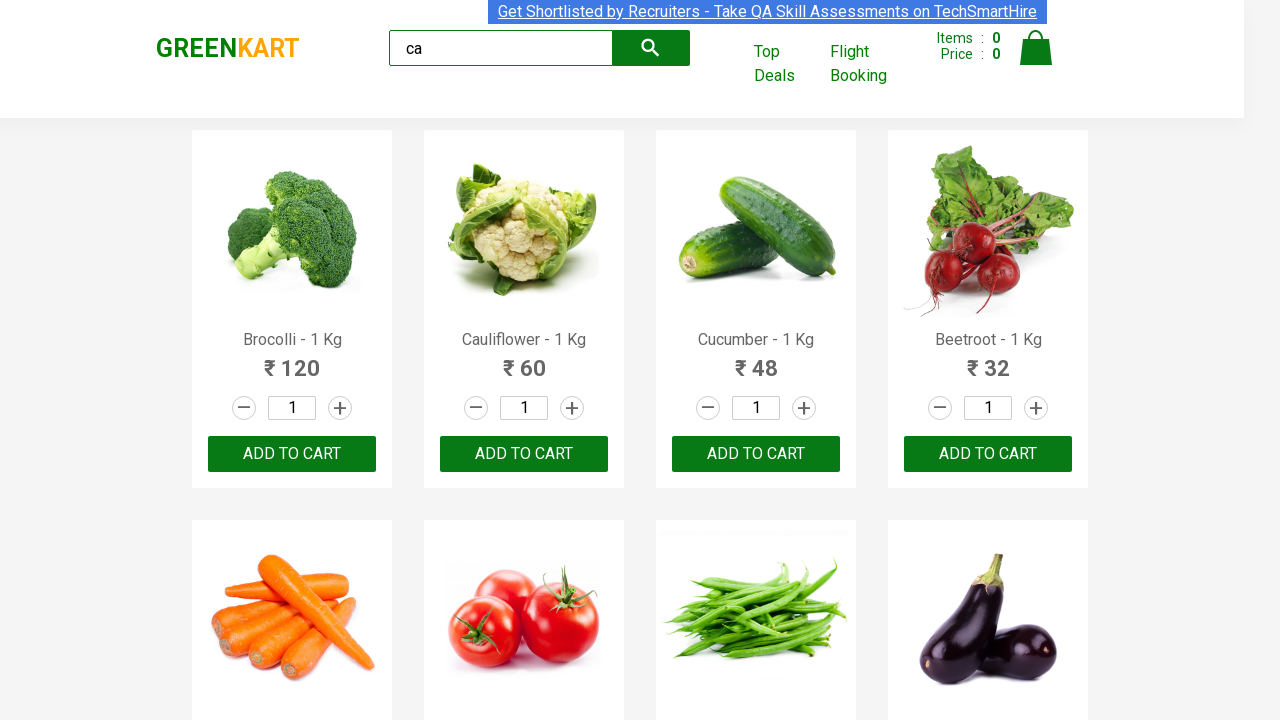

Waited 2 seconds for search results to filter
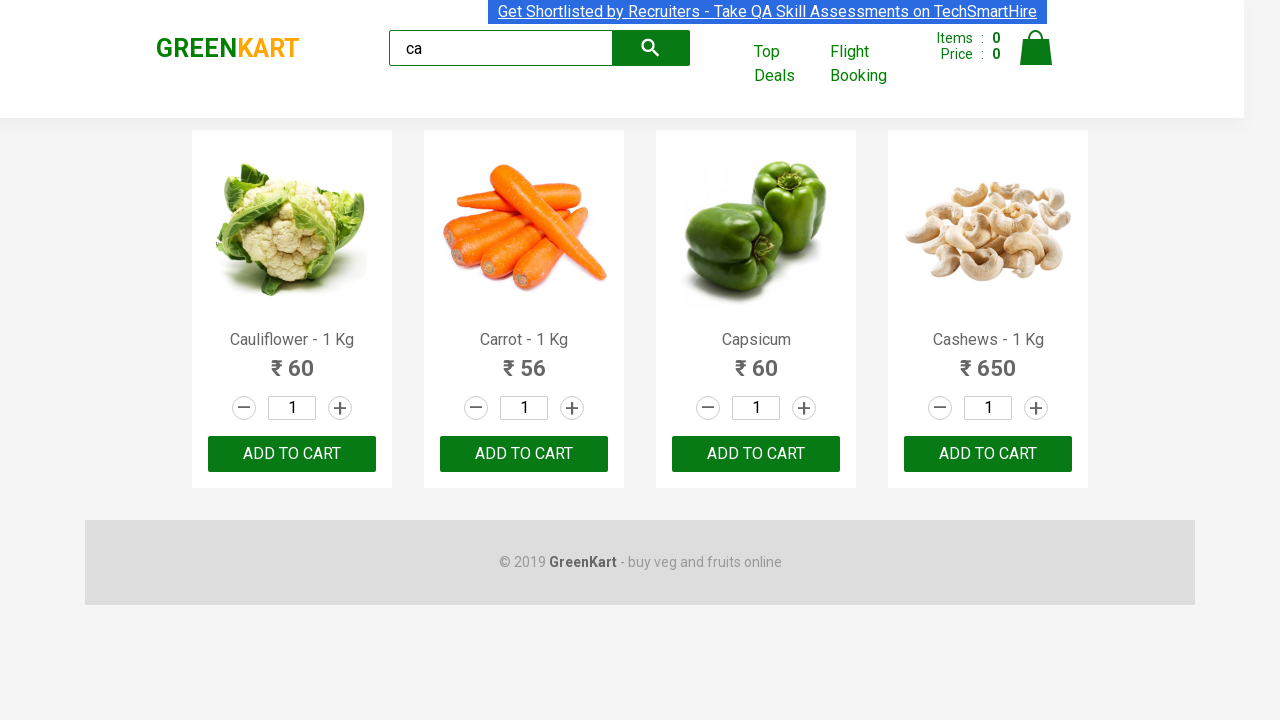

Verified product elements are displayed on the page
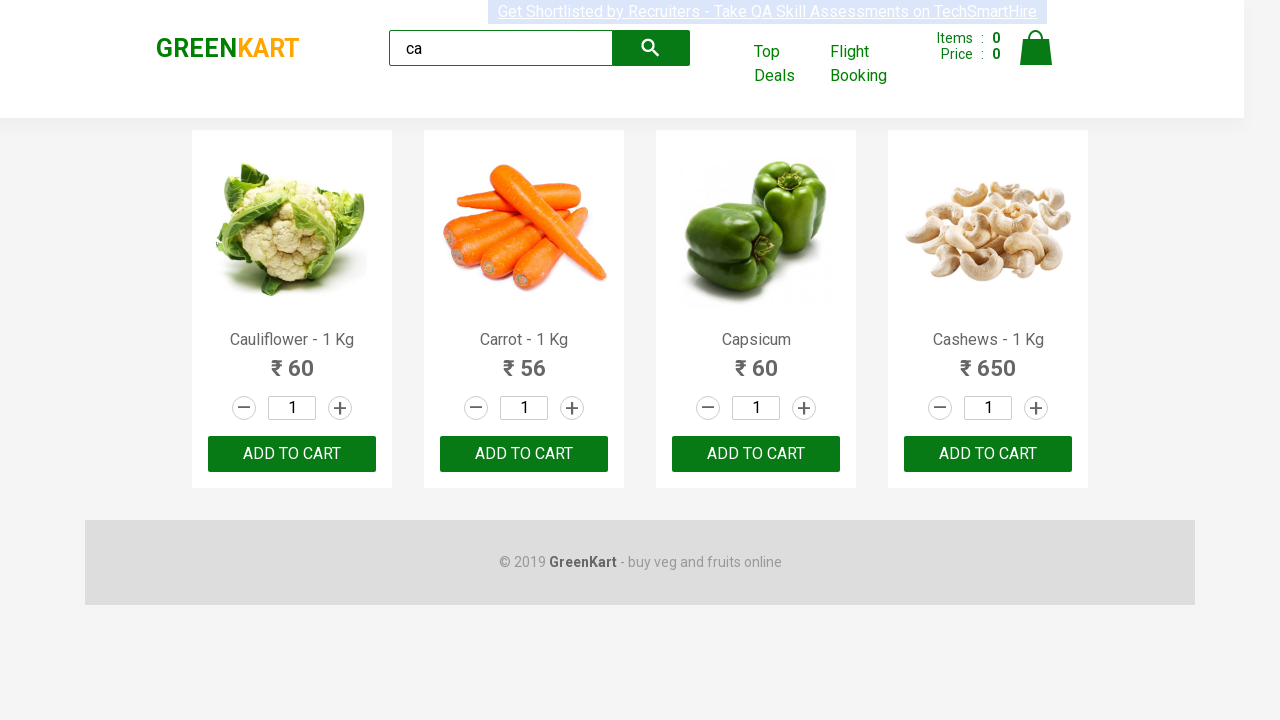

Retrieved all 4 filtered products from the page
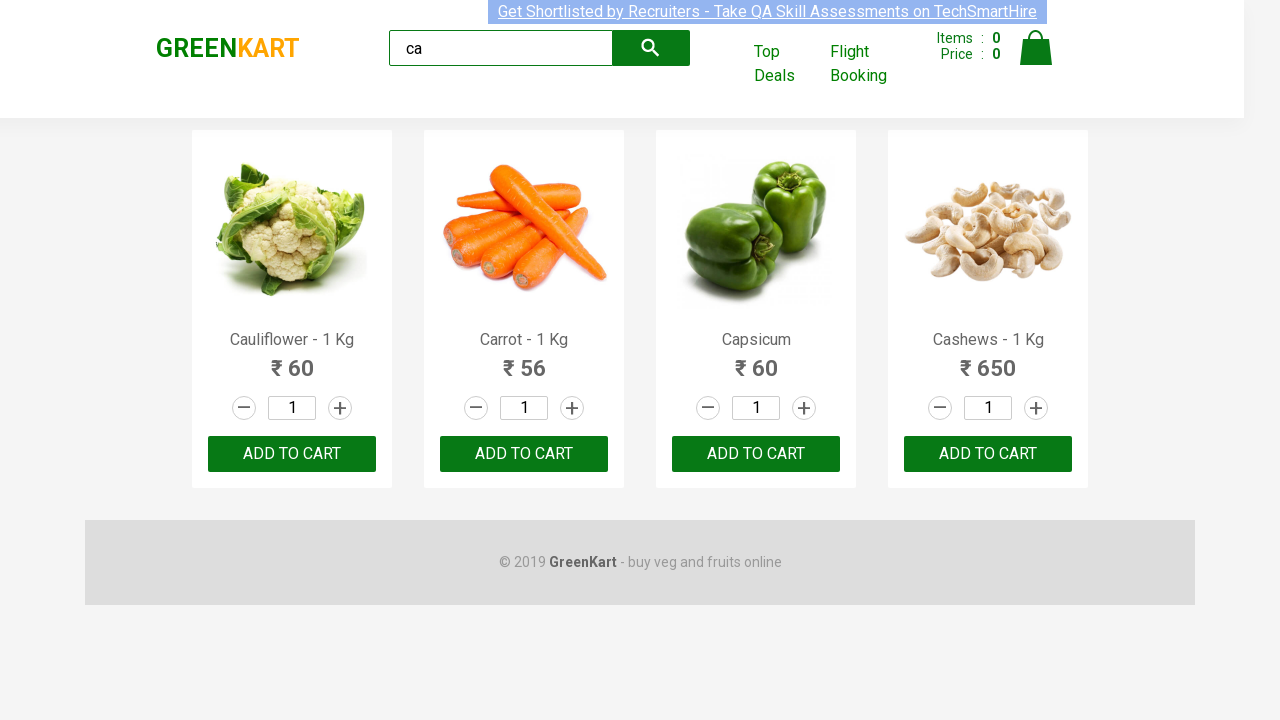

Checked product name: 'Cauliflower - 1 Kg'
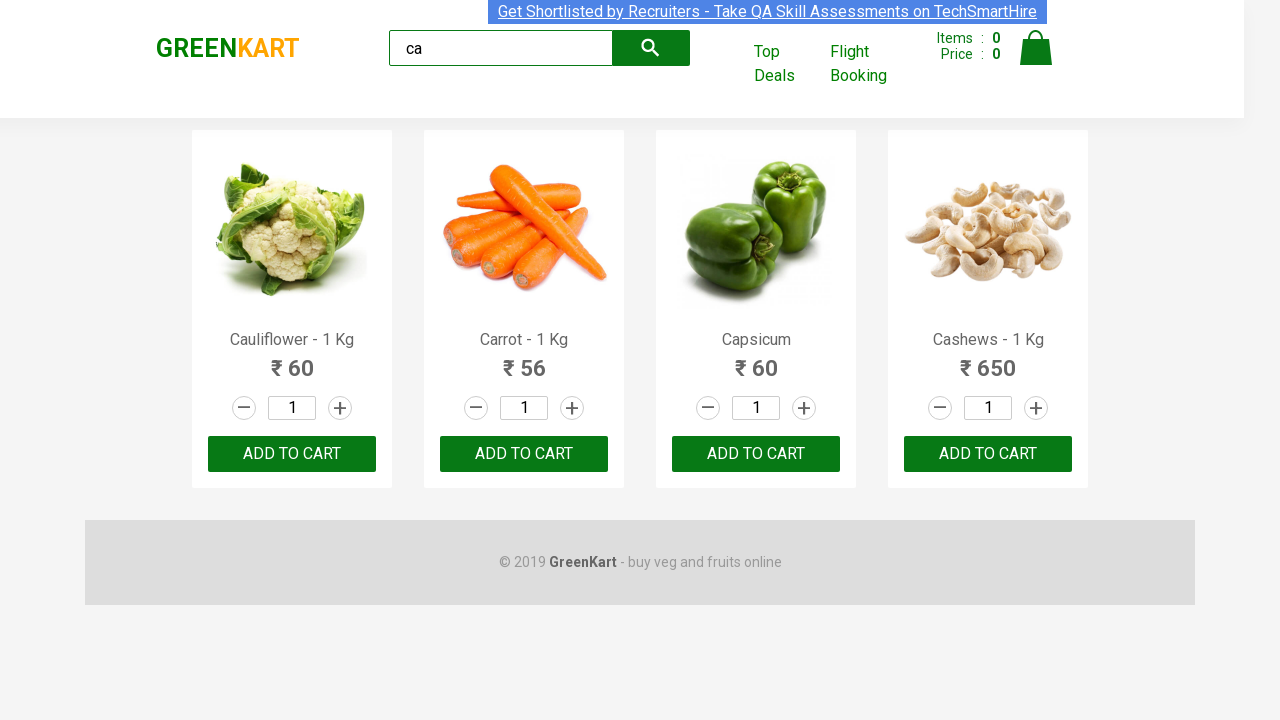

Checked product name: 'Carrot - 1 Kg'
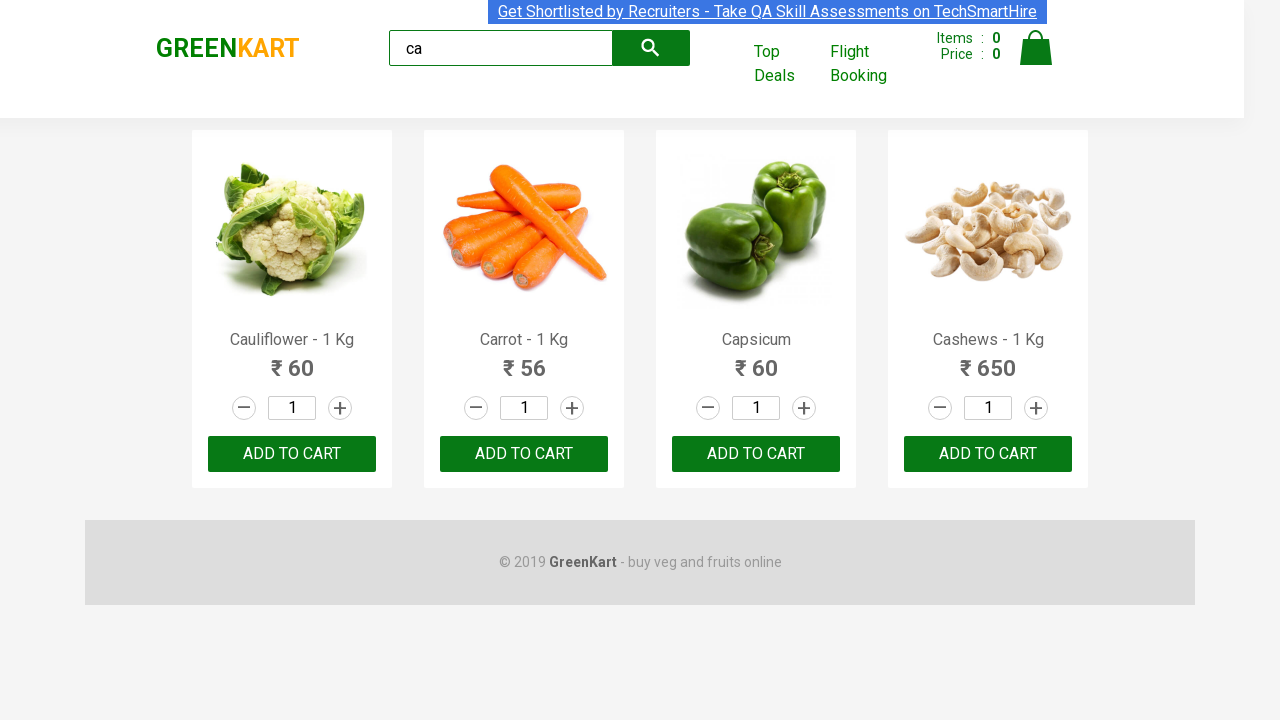

Checked product name: 'Capsicum'
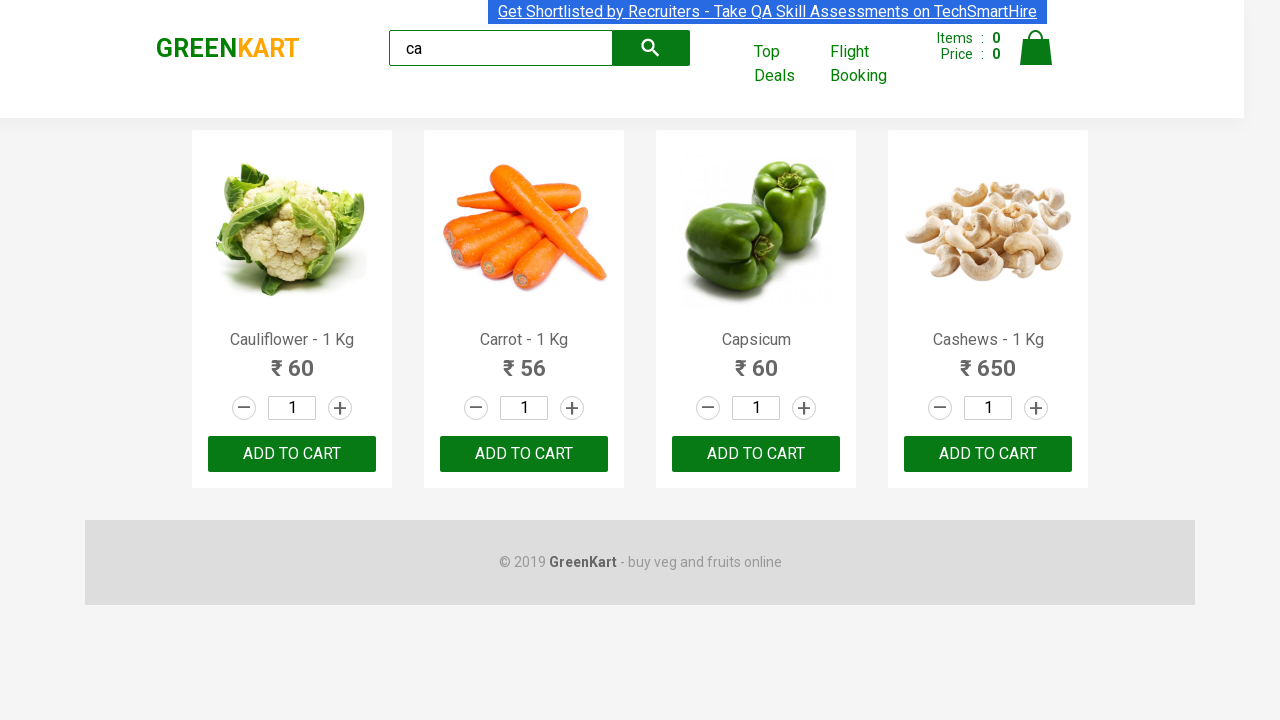

Checked product name: 'Cashews - 1 Kg'
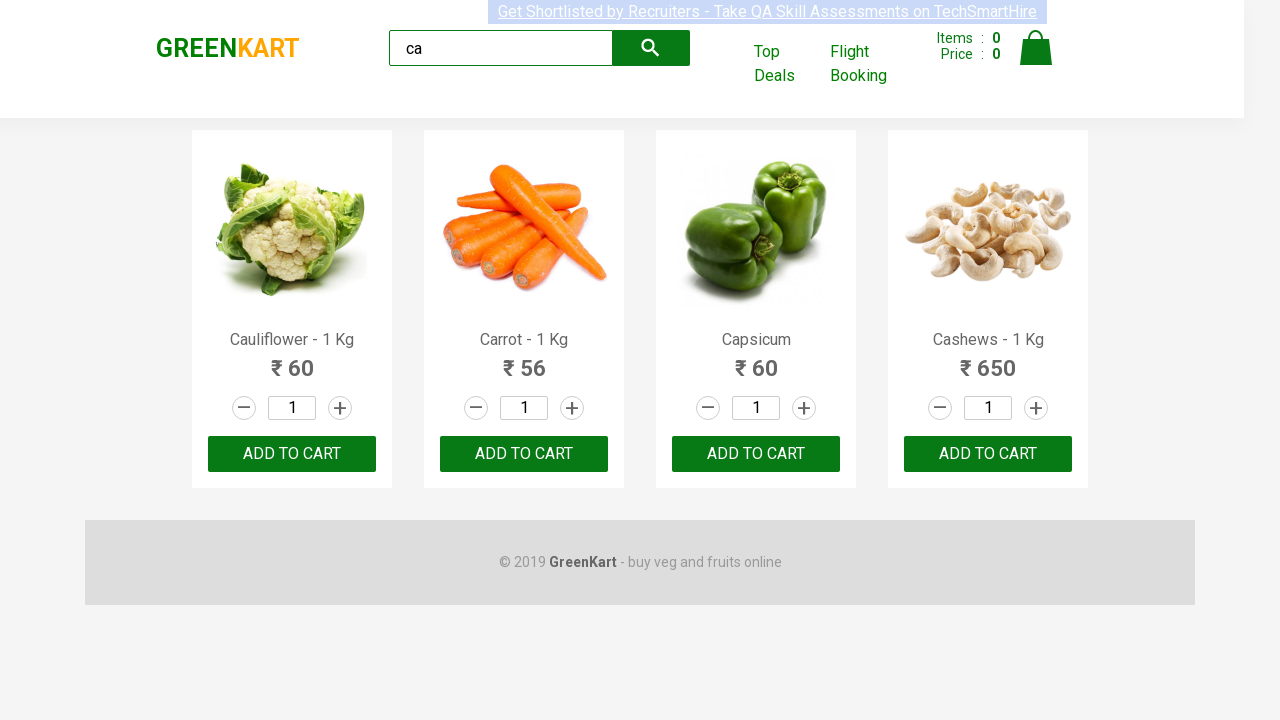

Clicked 'Add to Cart' button for Cashews product at (988, 454) on .products .product >> nth=3 >> button
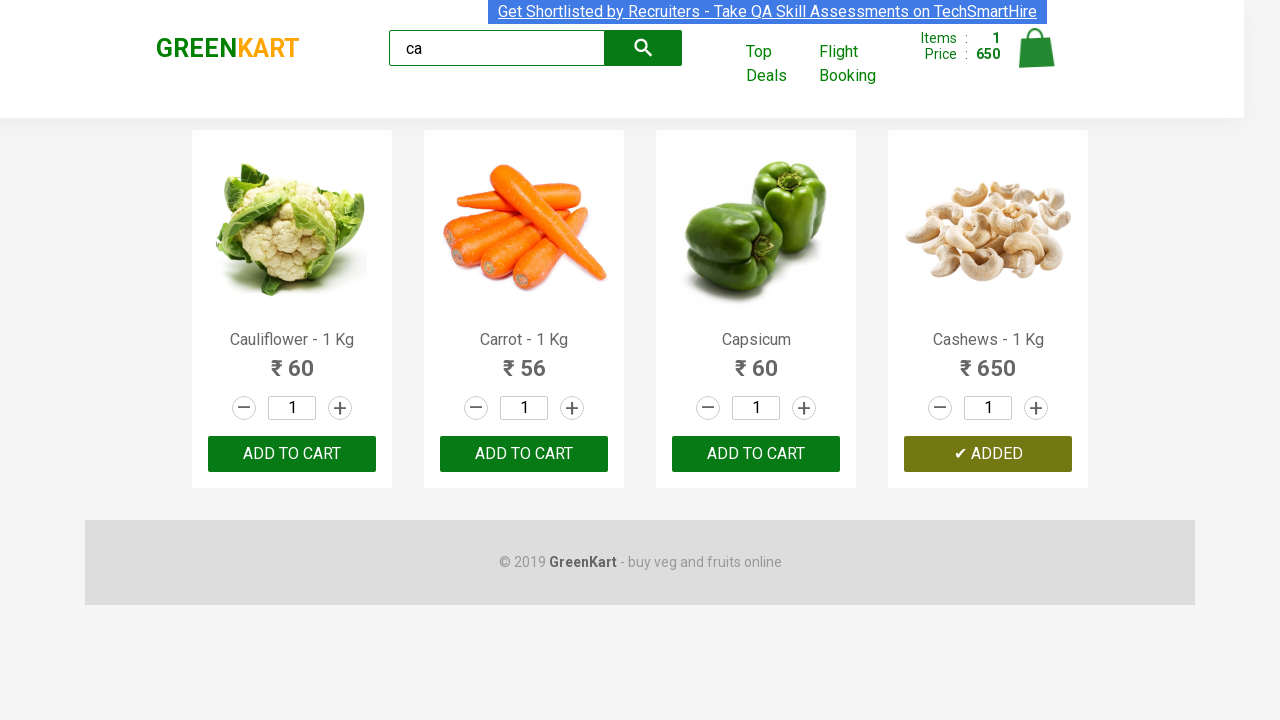

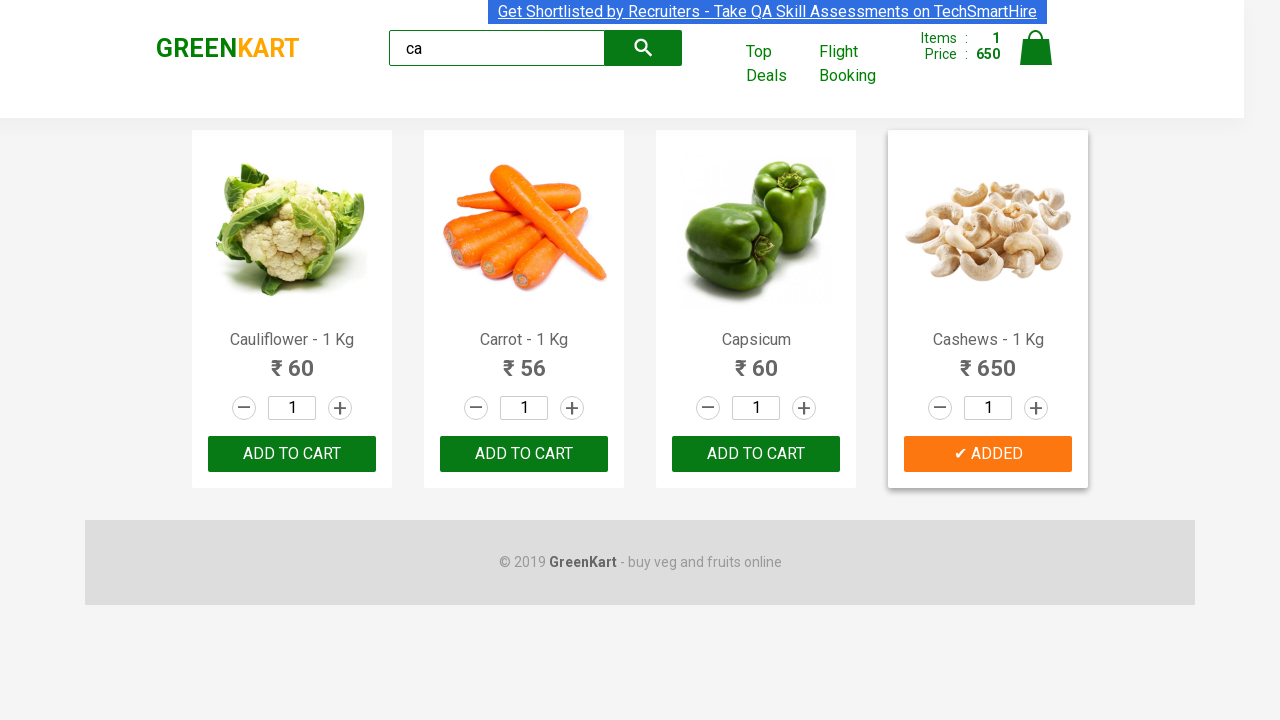